Searches for a product on ShopClues wholesale page and clicks the first product in search results

Starting URL: https://www.shopclues.com/wholesale.html

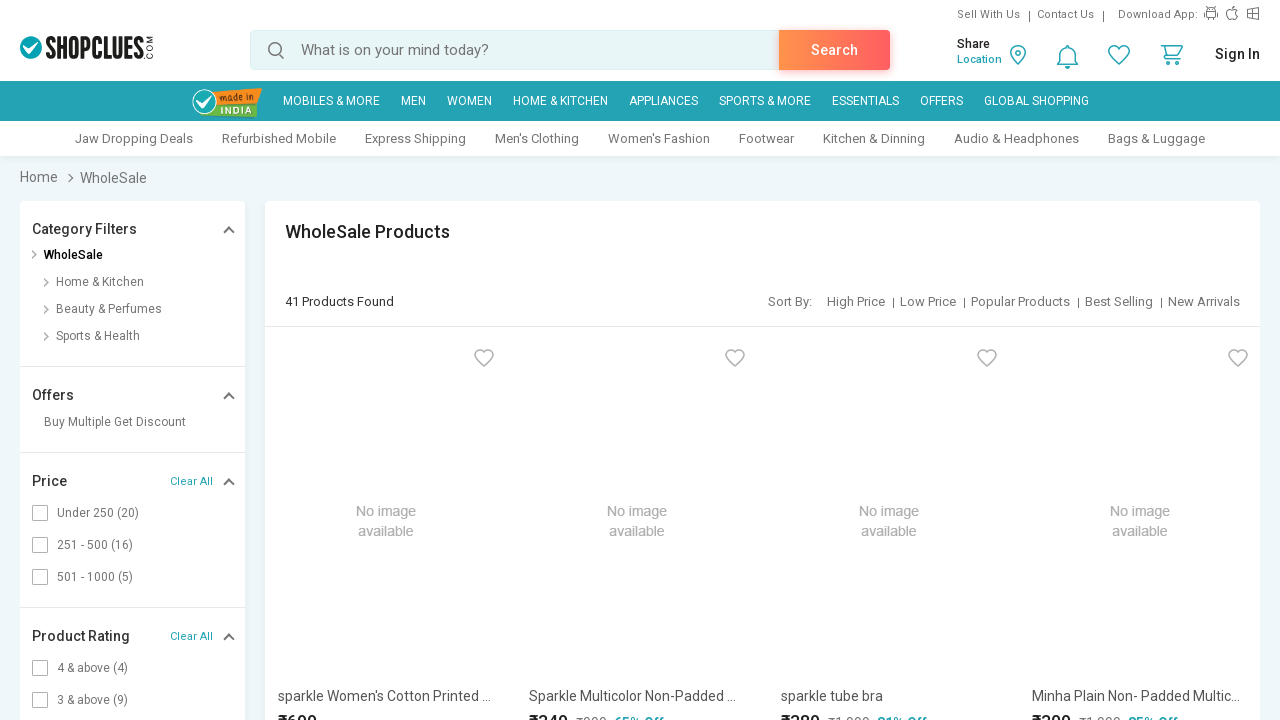

Filled search box with 'watches' on #autocomplete
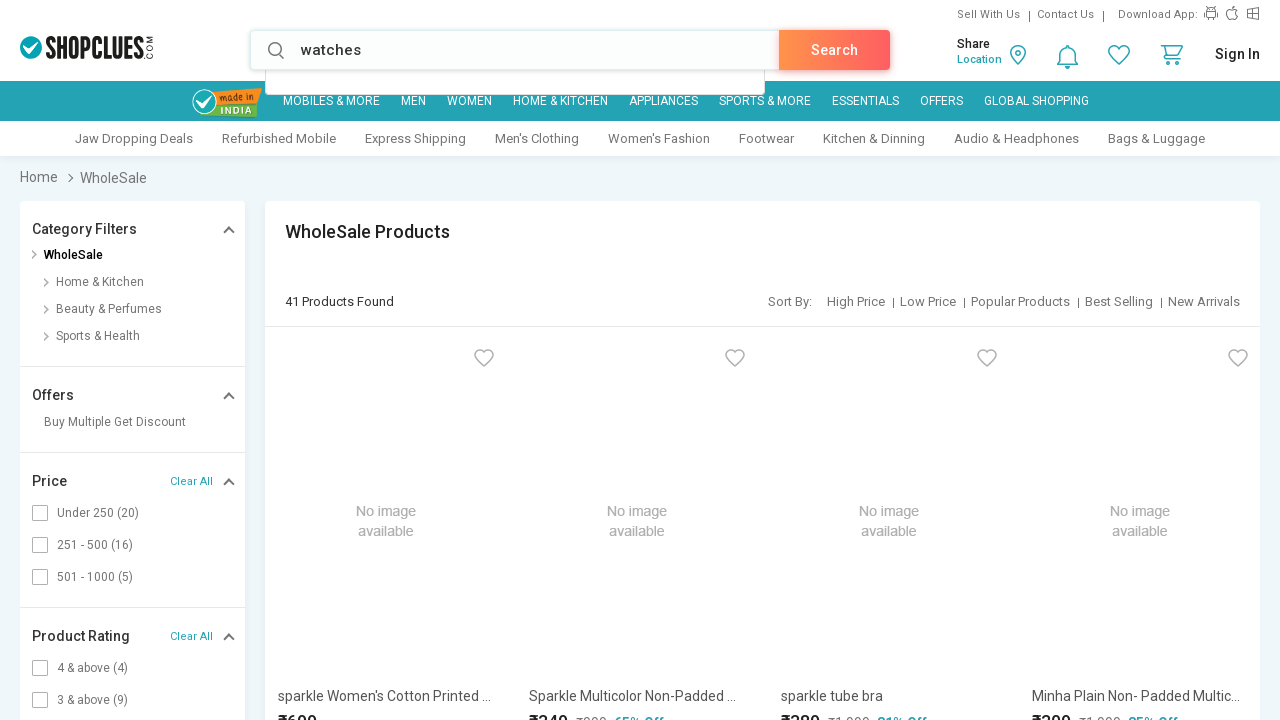

Pressed Enter to search for watches on #autocomplete
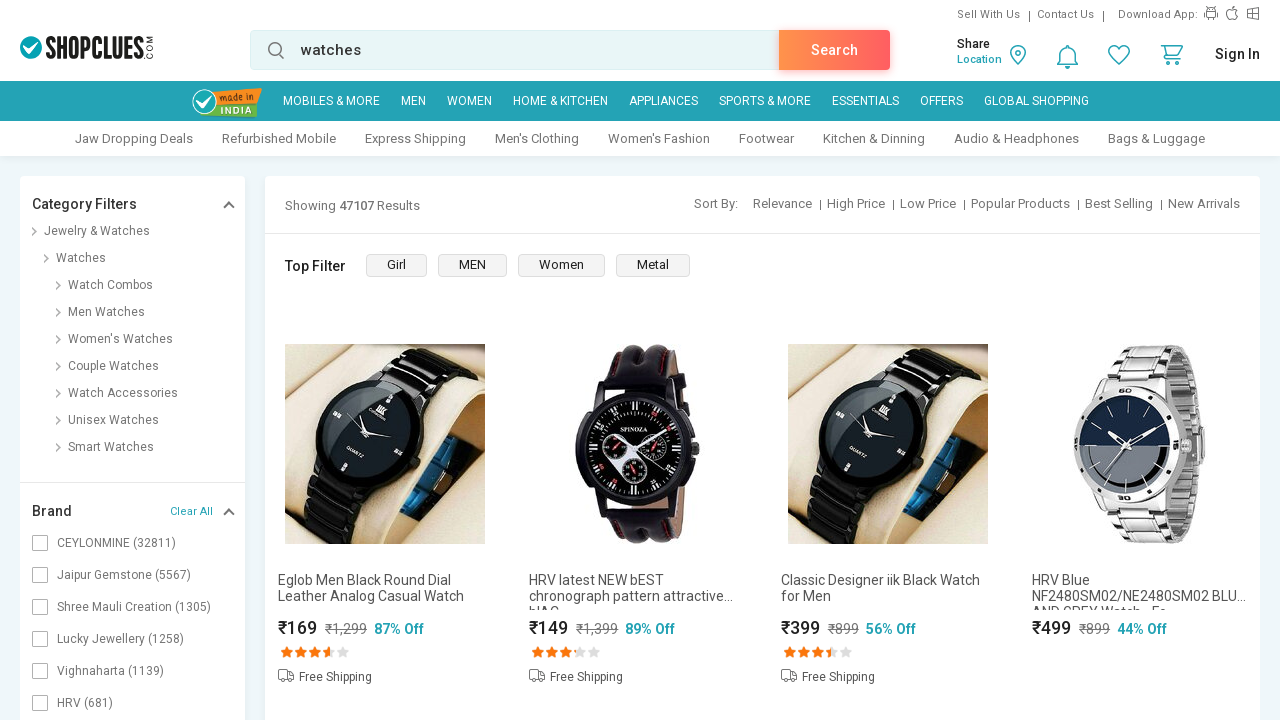

Search results loaded successfully
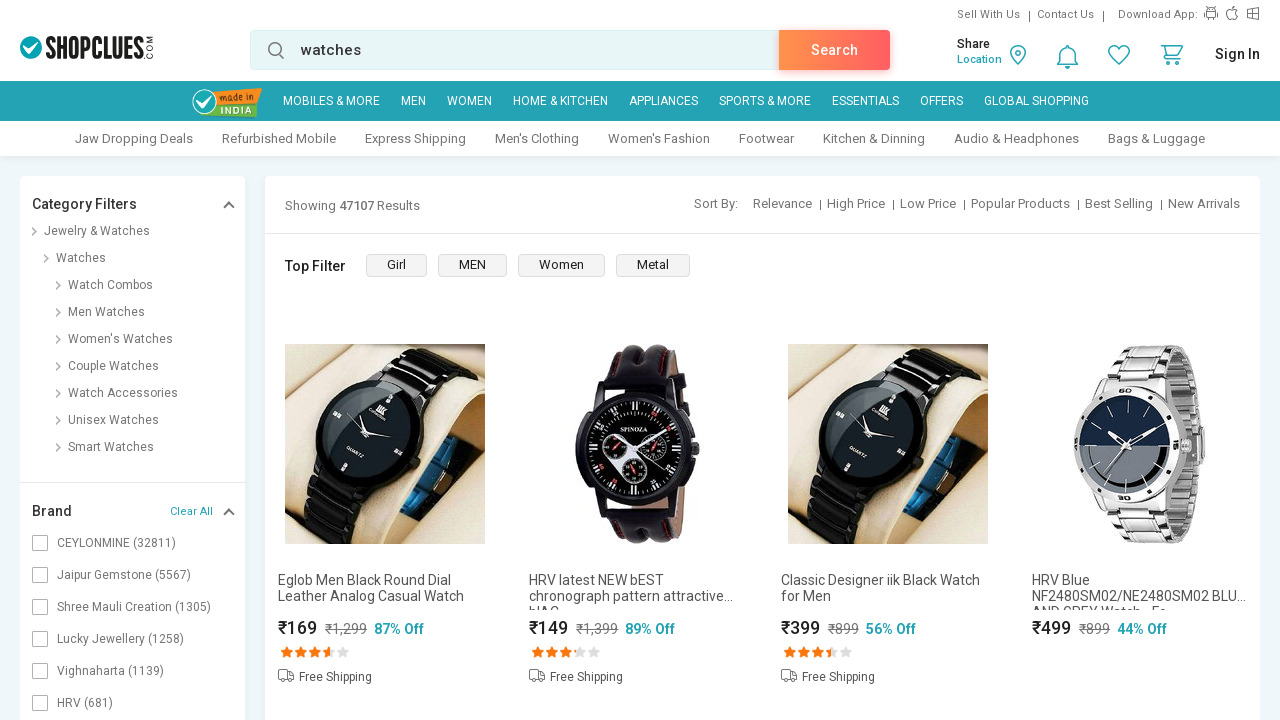

Clicked the first product in search results at (782, 204) on (//div[contains(@class, 'column')])[1]//a
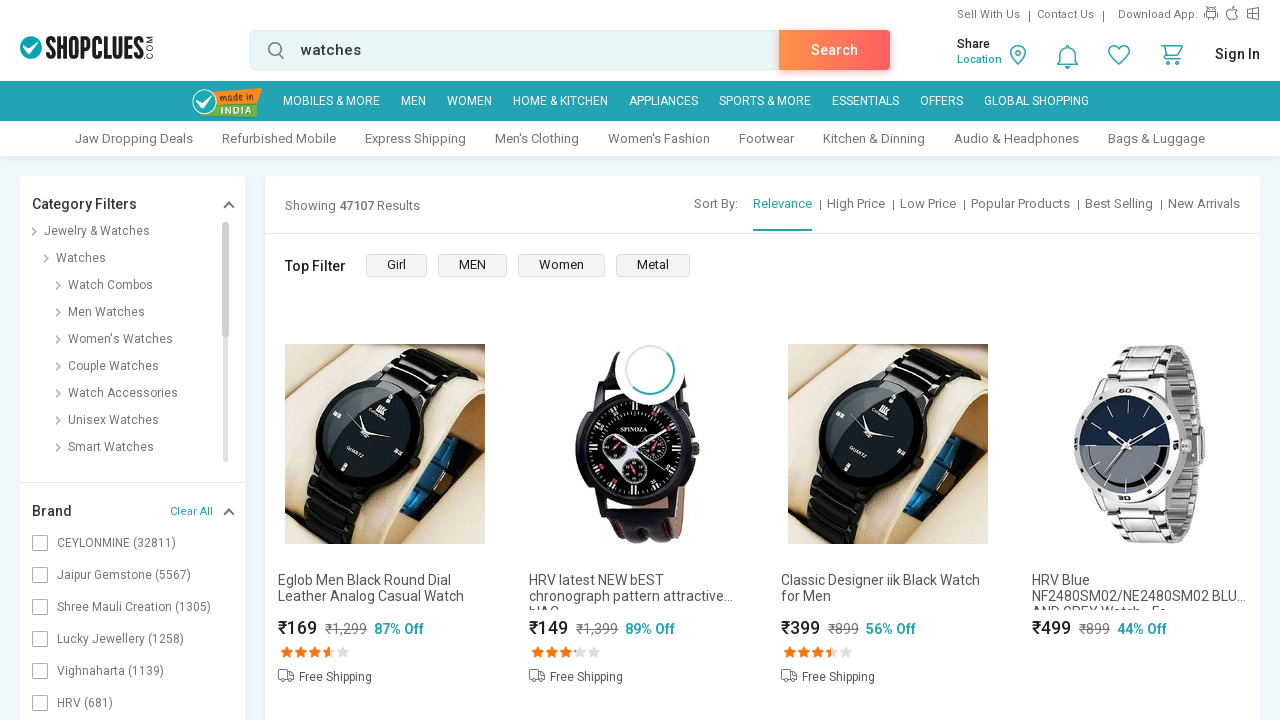

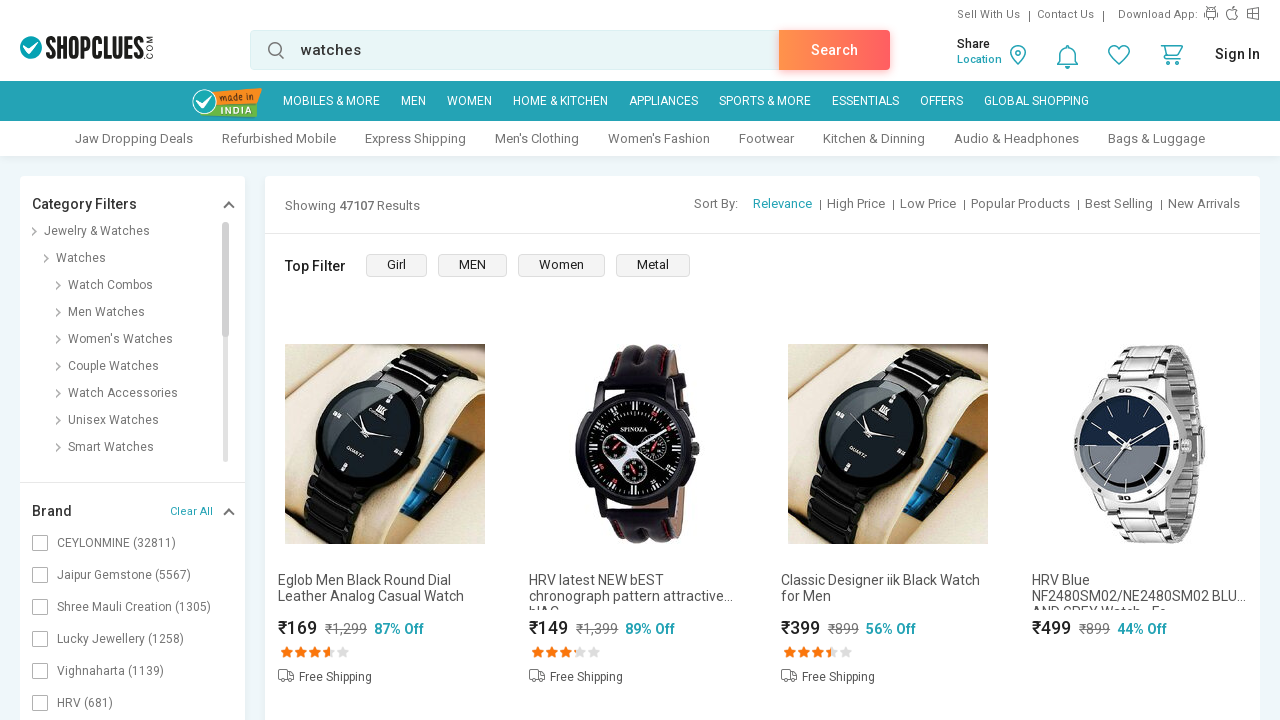